Tests the Human Benchmark typing test by extracting the displayed text and typing it into the input field

Starting URL: https://humanbenchmark.com/tests/typing

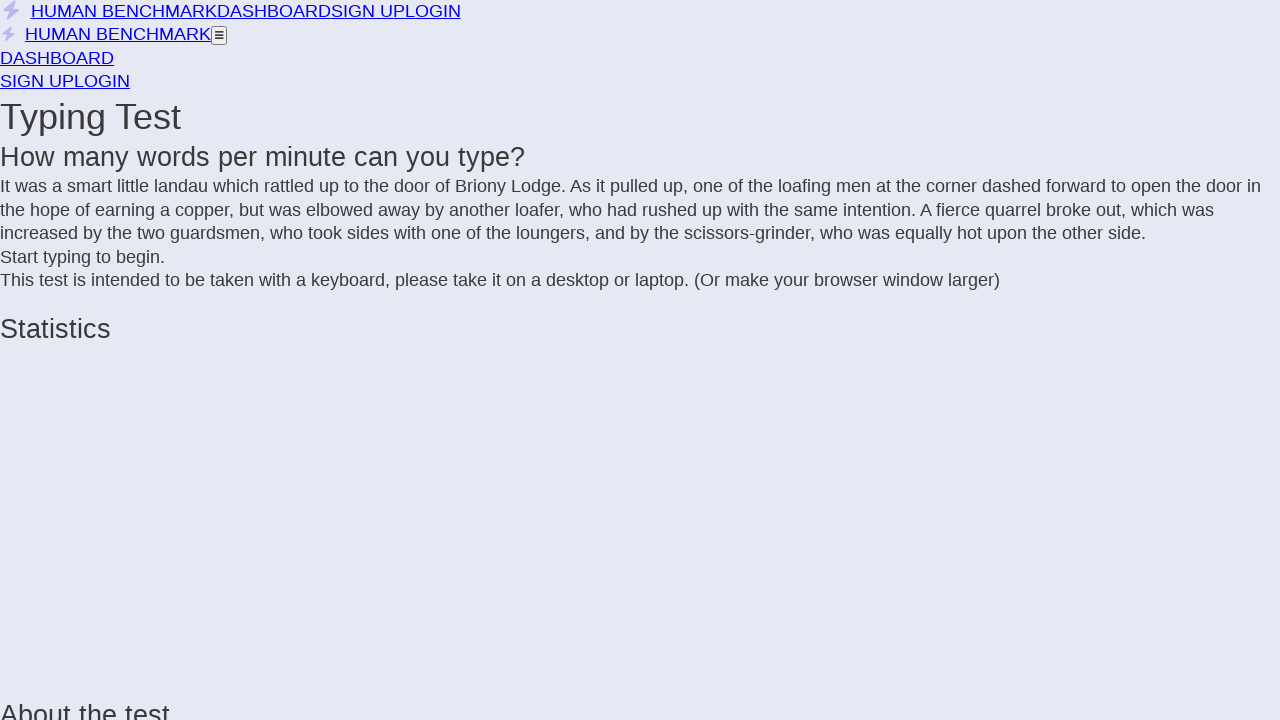

Text container became visible
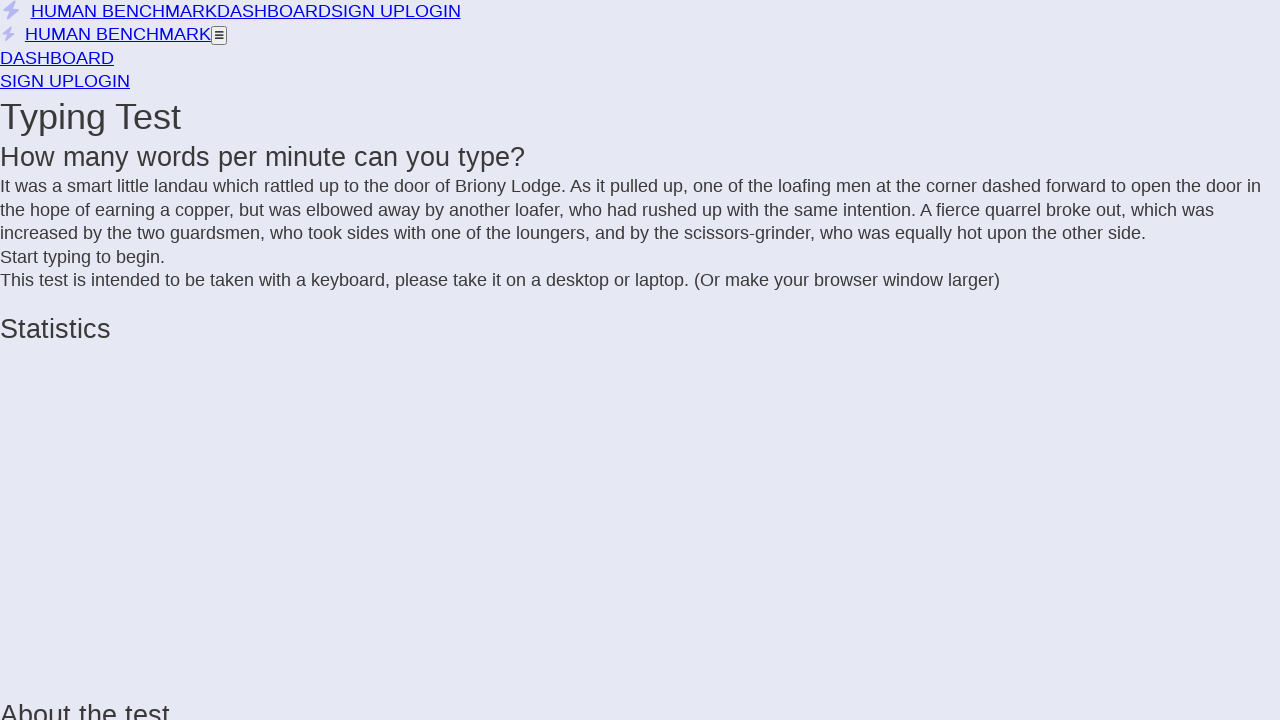

Located all span elements containing the text to type
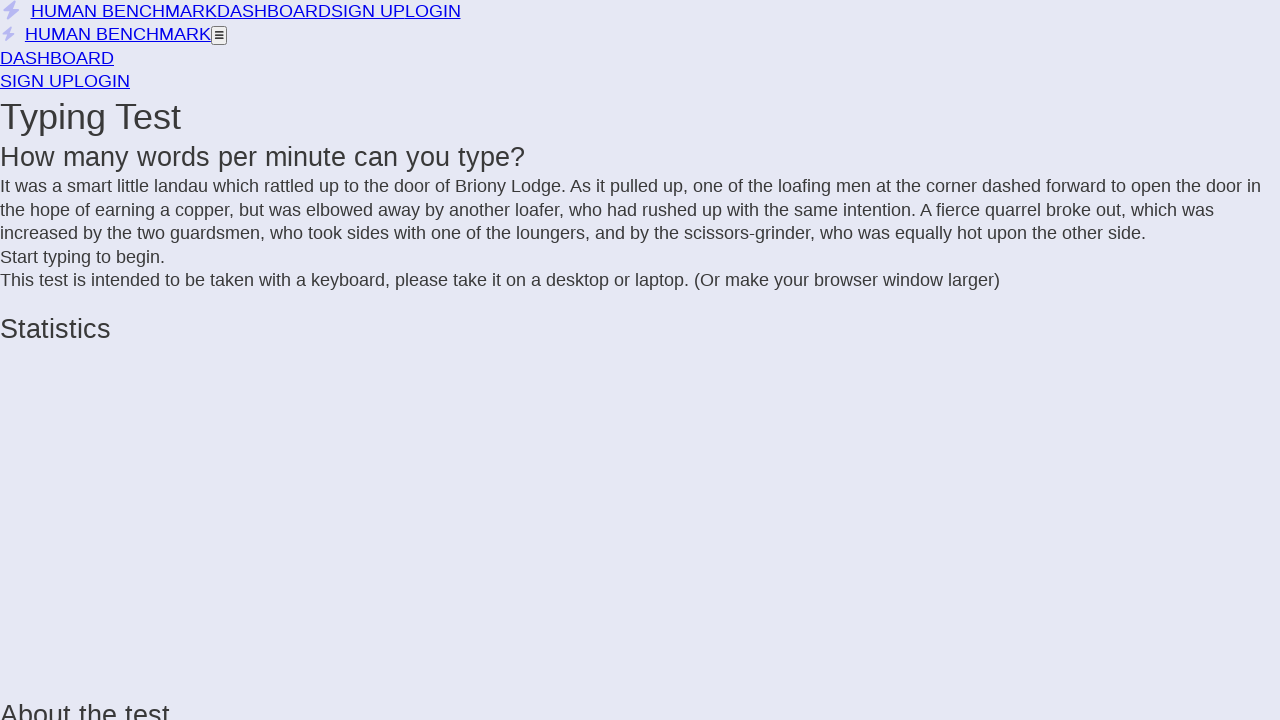

Extracted text from spans: 'It was a smart little landau which rattled up to the door of Briony Lodge. As it pulled up, one of the loafing men at the corner dashed forward to open the door in the hope of earning a copper, but was elbowed away by another loafer, who had rushed up with the same intention. A fierce quarrel broke out, which was increased by the two guardsmen, who took sides with one of the loungers, and by the scissors-grinder, who was equally hot upon the other side.'
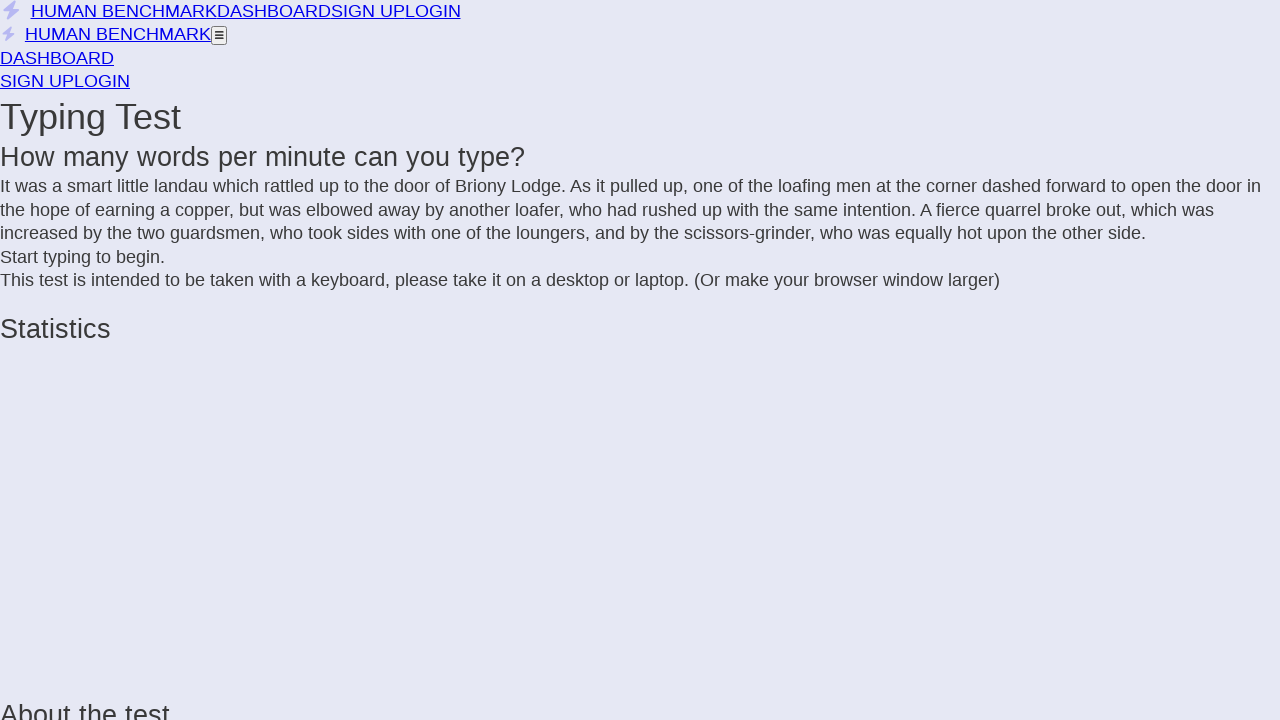

Typed extracted text into the input field on xpath=//*[@id="root"]/div/div[4]/div[1]/div/div[2]/div
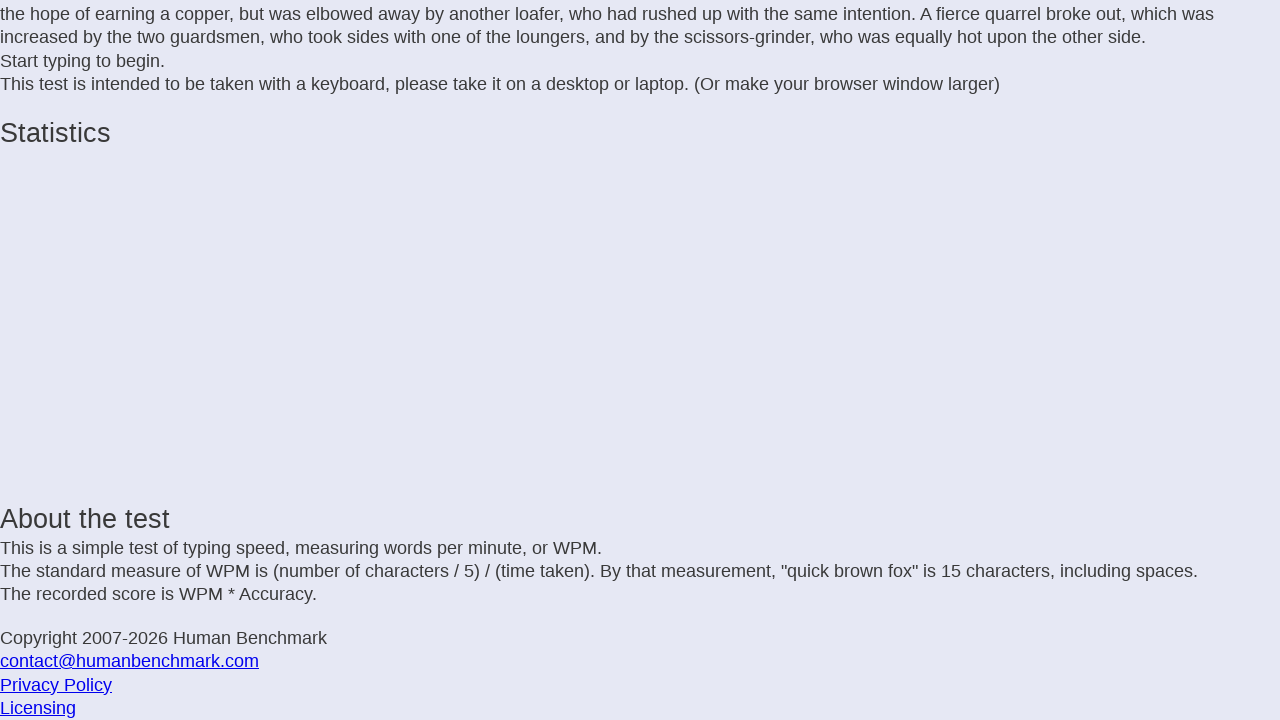

Waited 1 second for typing to complete
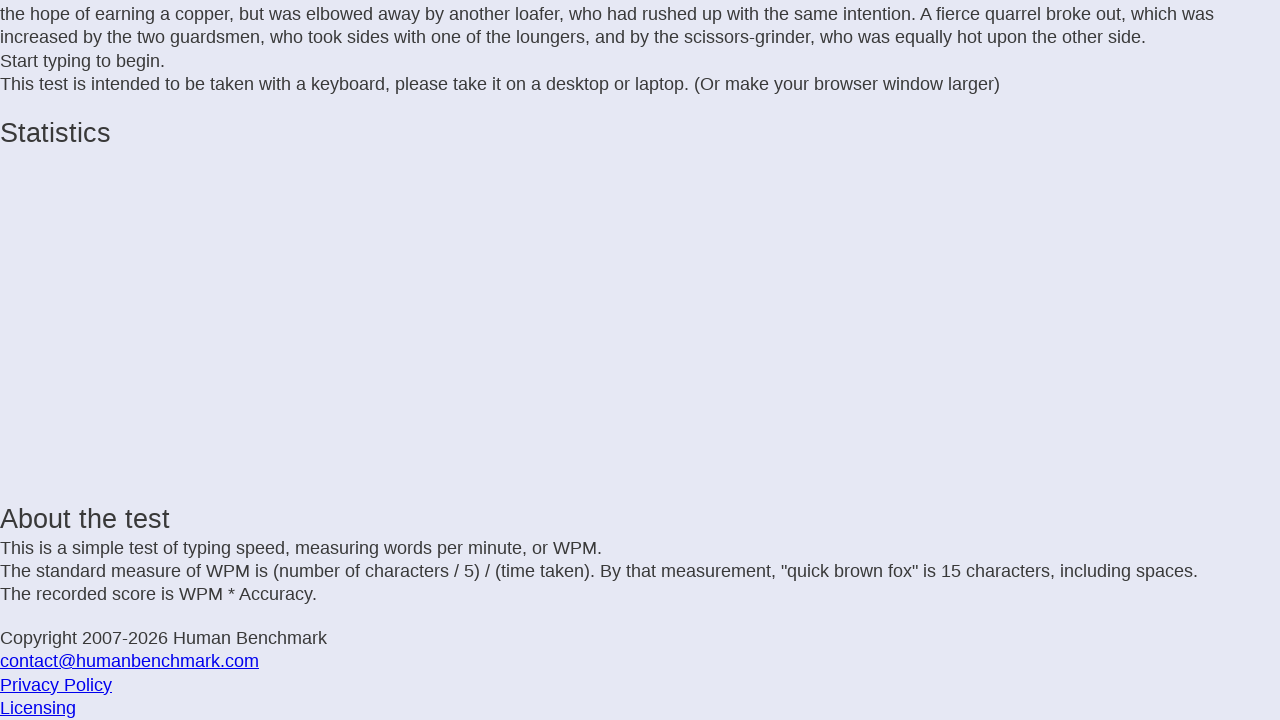

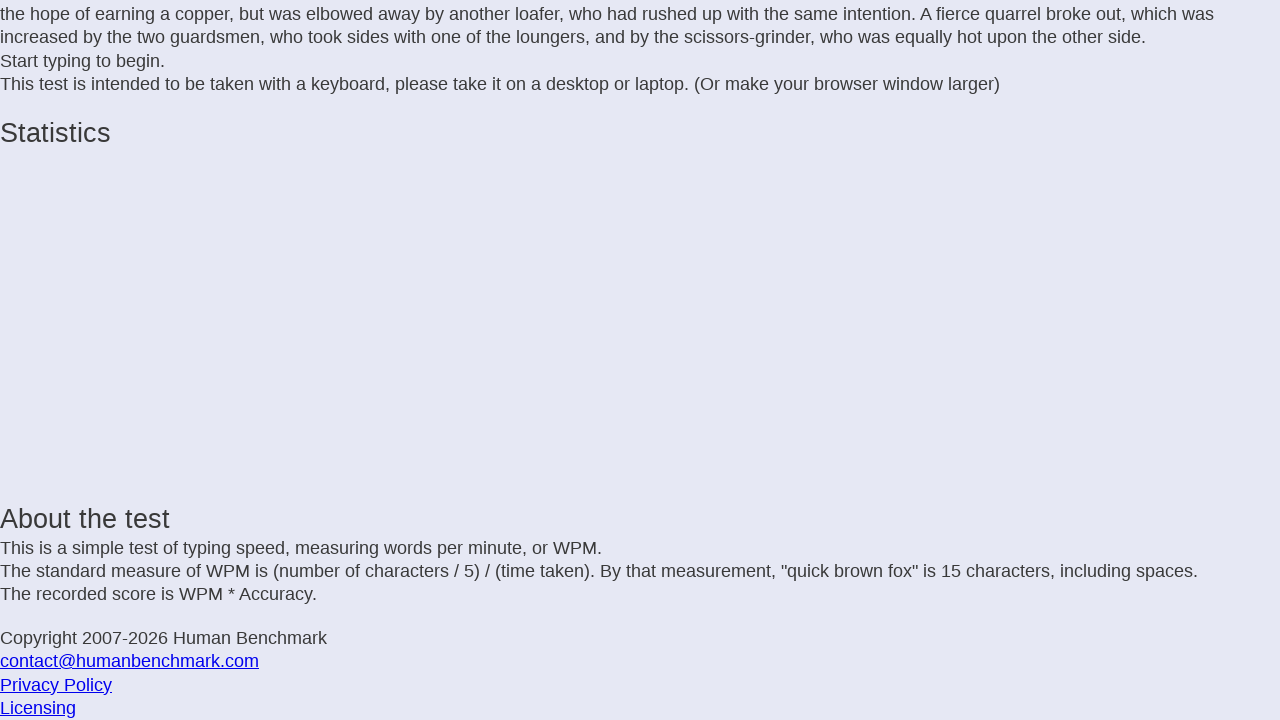